Tests A/B testing opt-out functionality by navigating to the A/B Testing page, adding an opt-out URL parameter, accepting the resulting JavaScript alert, and verifying the page heading changes to indicate no A/B test is active.

Starting URL: https://the-internet.herokuapp.com/

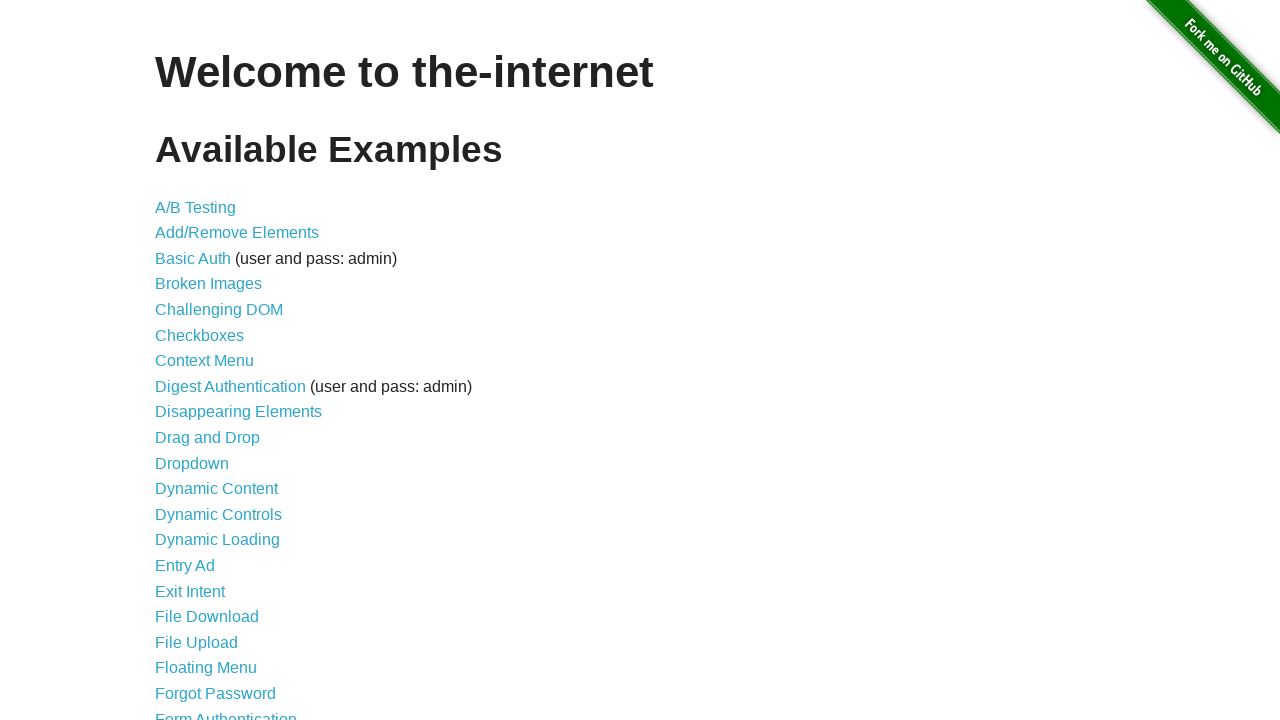

Clicked on the A/B Testing link from the homepage at (196, 207) on text=A/B Testing
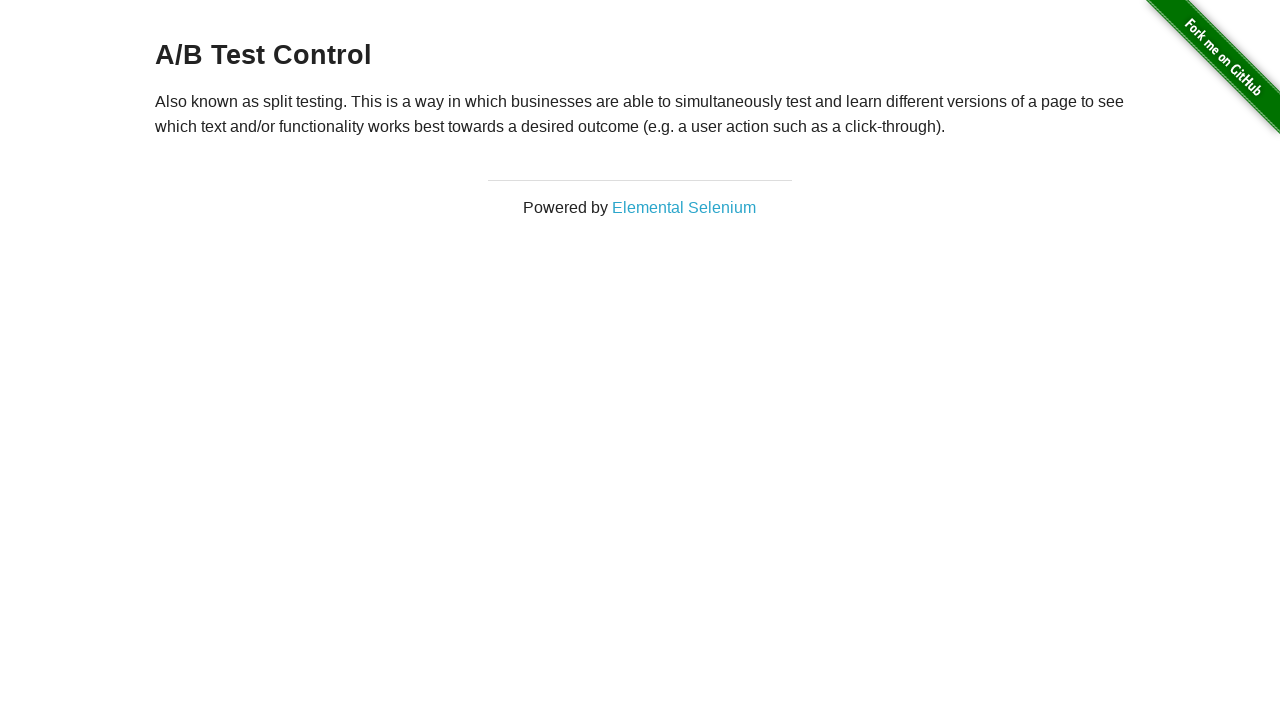

A/B Testing page loaded and h3 heading is visible
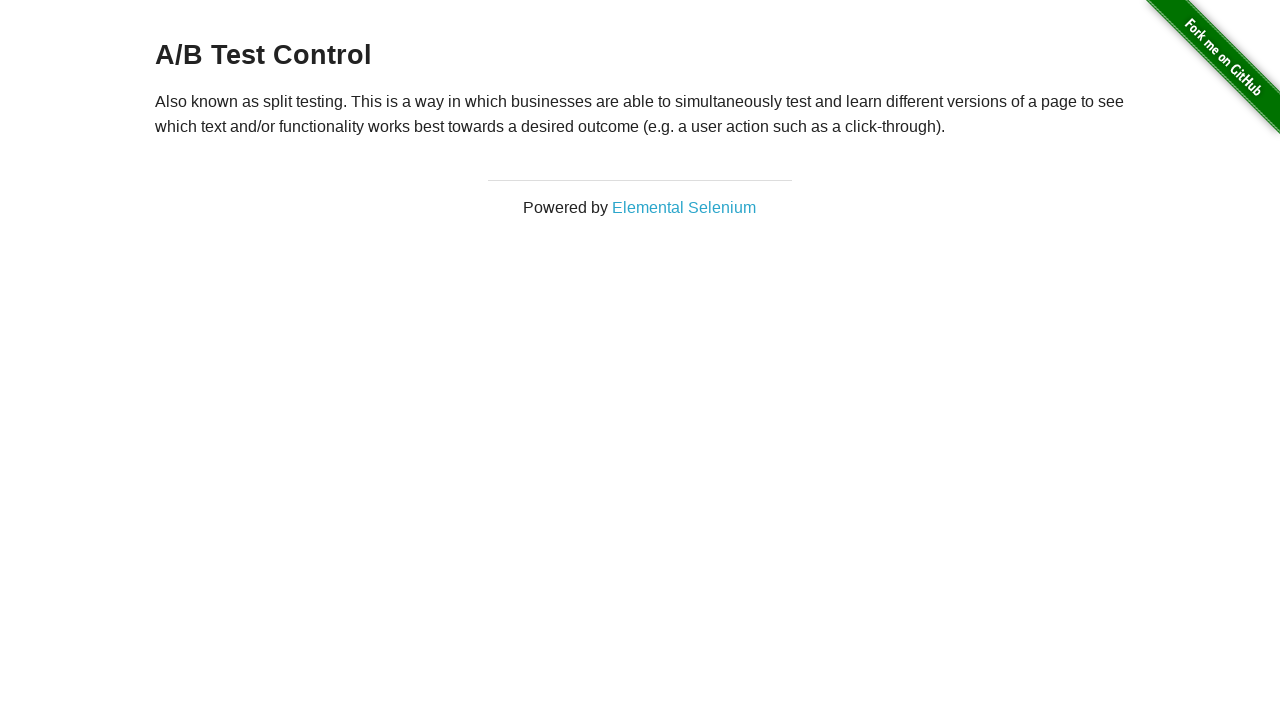

Navigated to A/B Testing page with optimizely_opt_out=true parameter
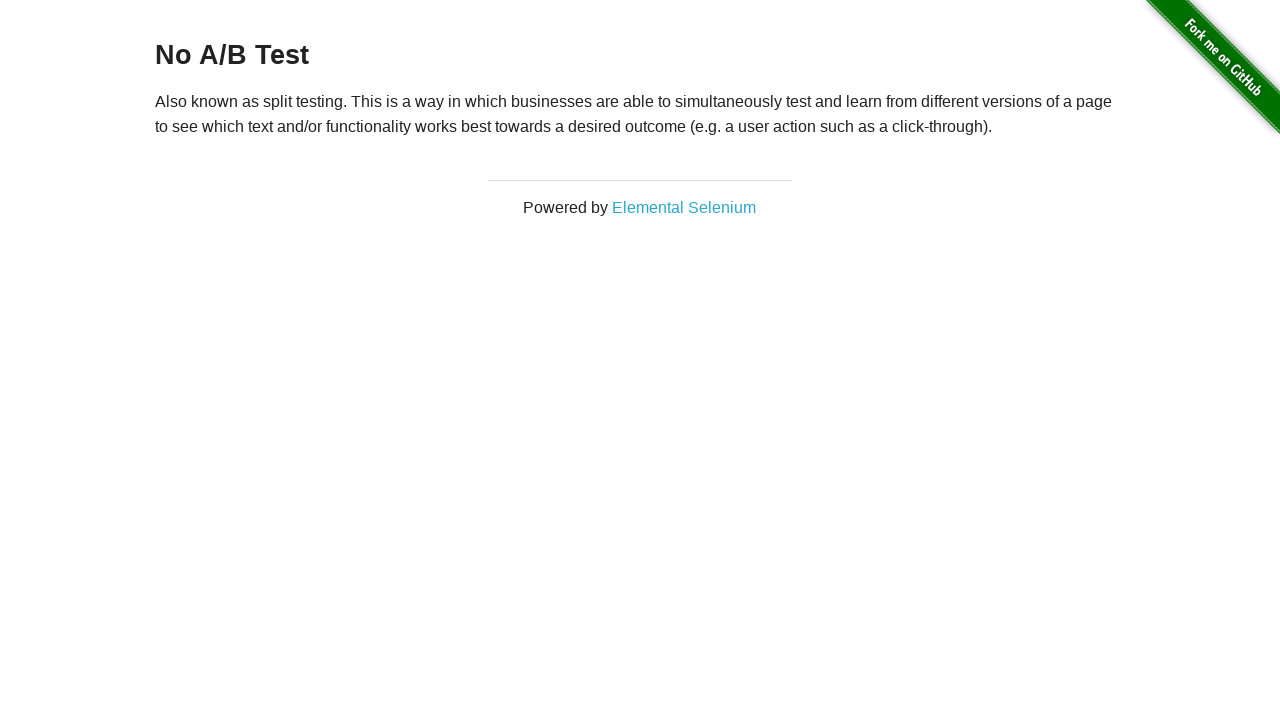

Set up dialog handler to accept JavaScript alerts
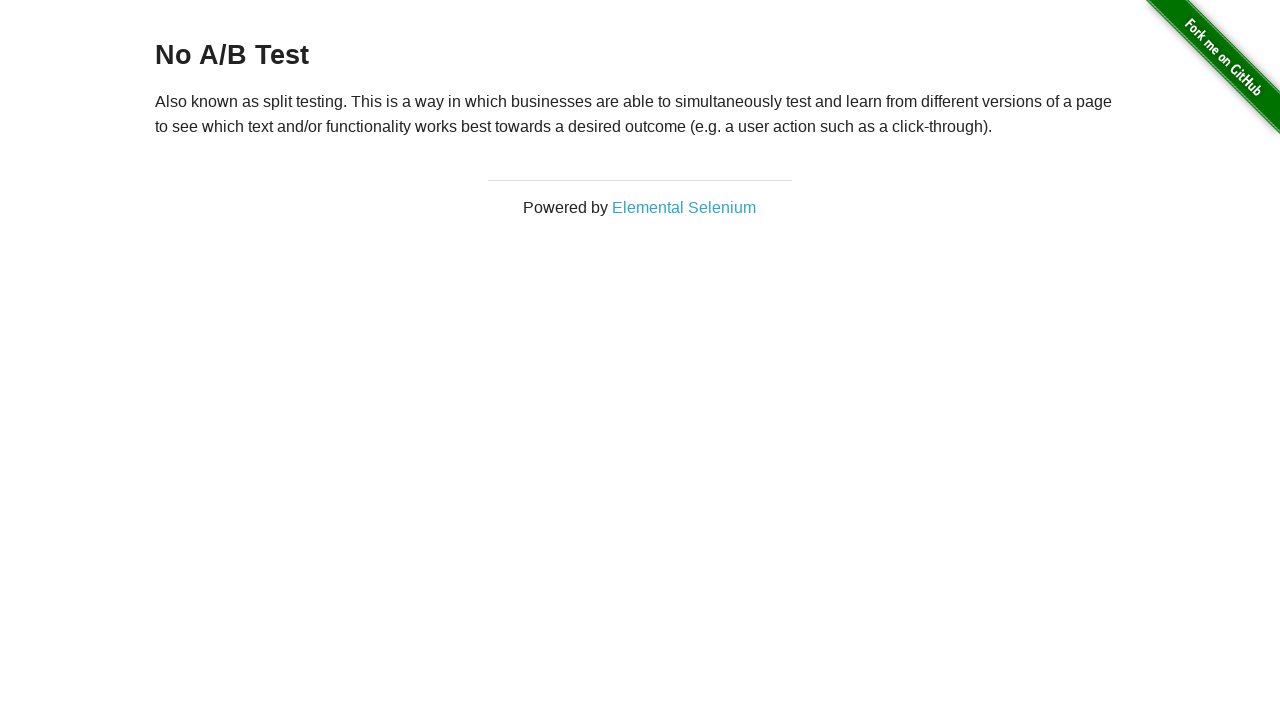

Reloaded the page to trigger the opt-out alert
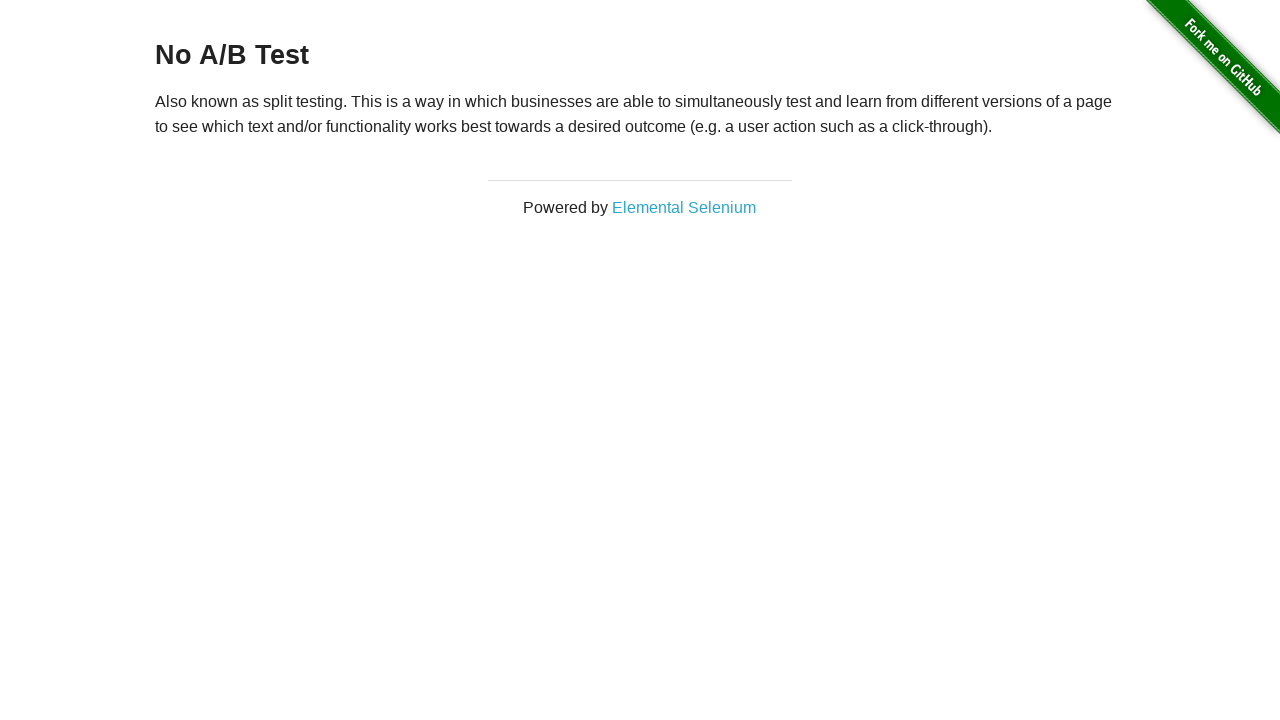

Waited 500ms for alert handling
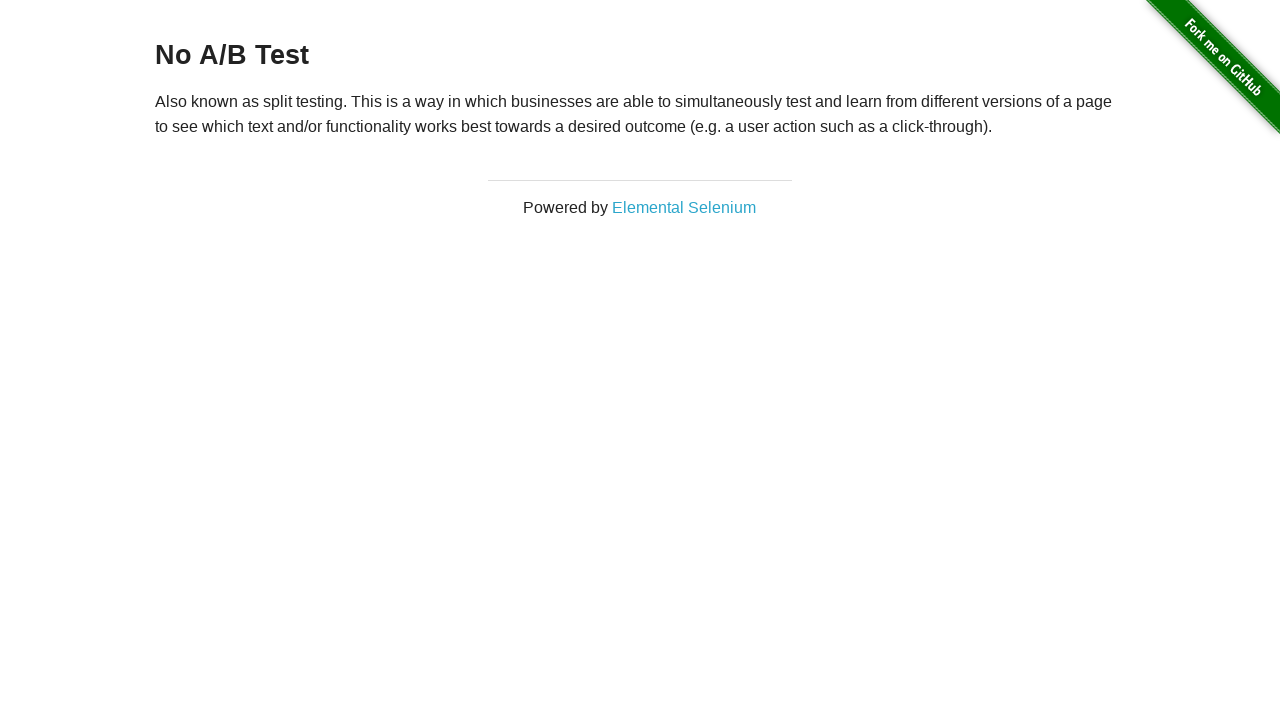

Verified h3 heading is present, indicating no A/B test is active
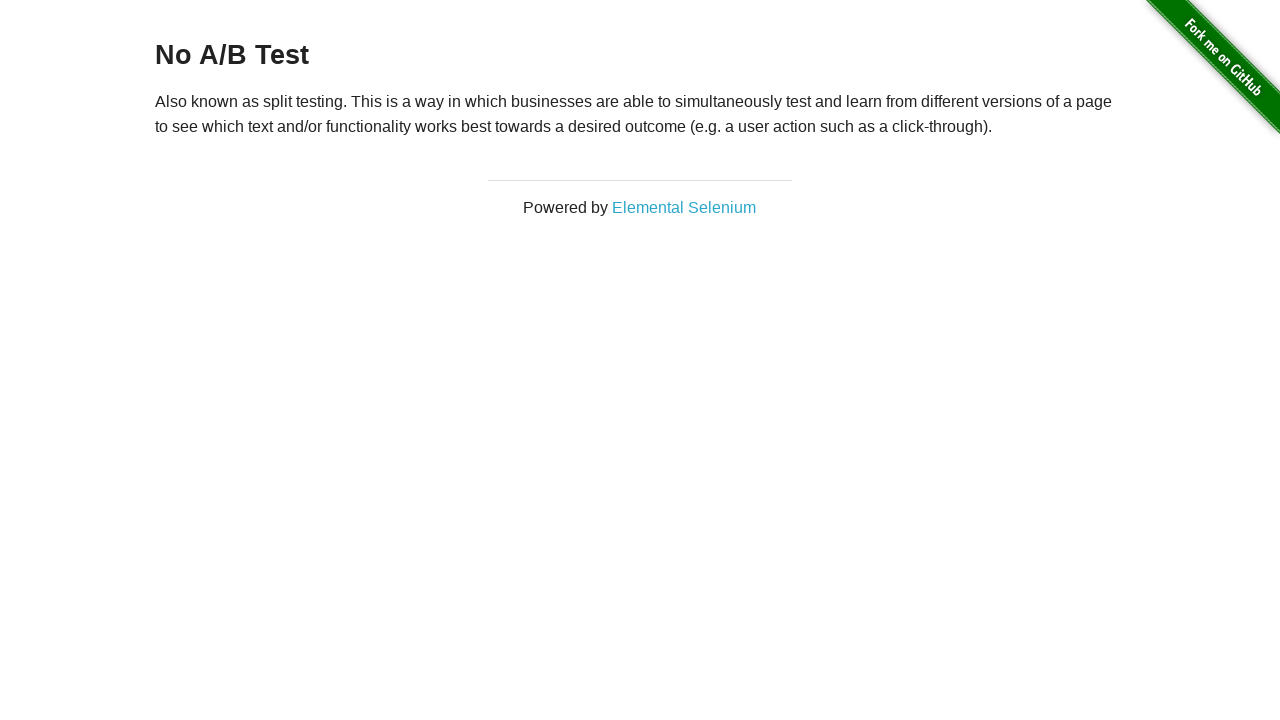

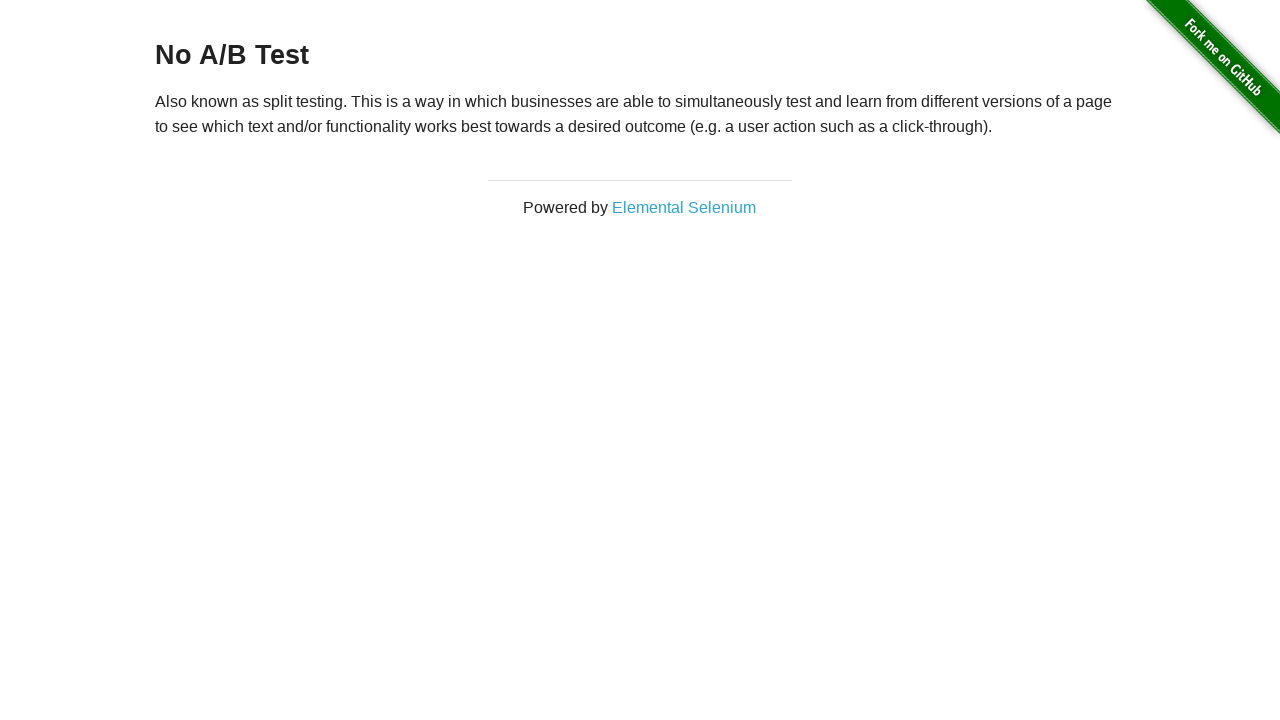